Tests decreasing the date and time using navigation controls in the second date picker

Starting URL: https://demoqa.com/date-picker

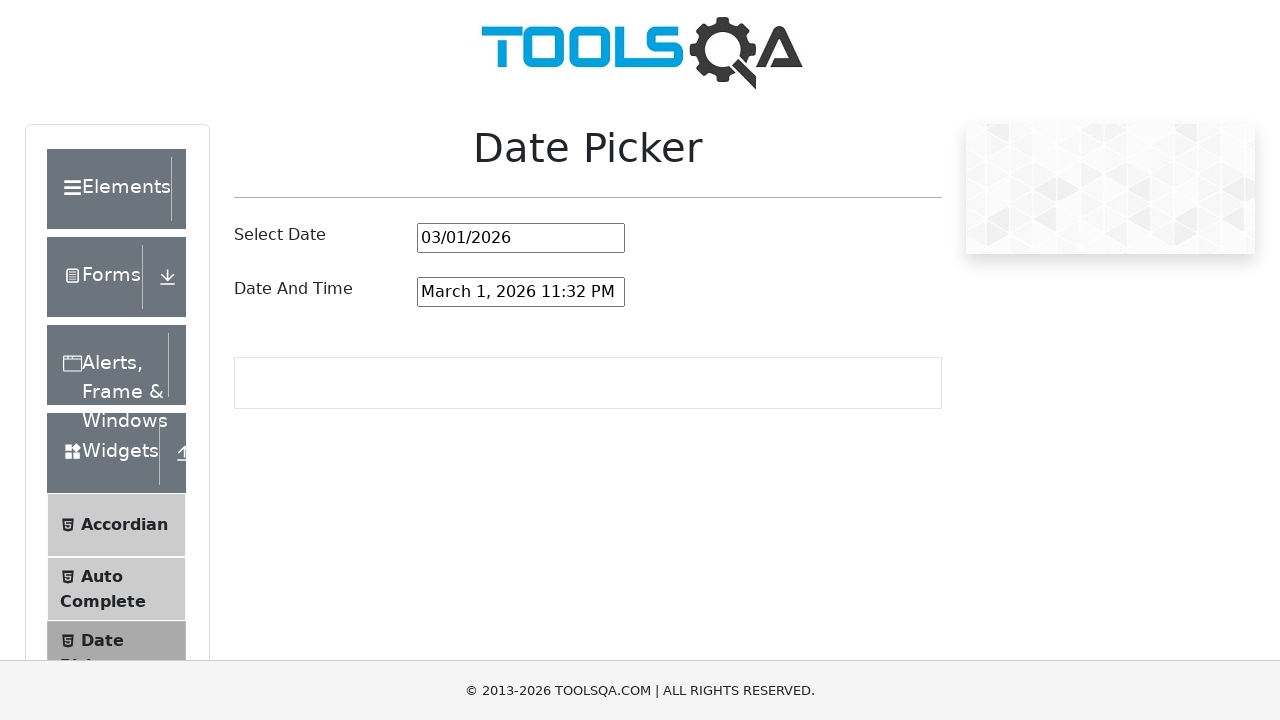

Clicked on the second date-time picker to open it at (521, 292) on #dateAndTimePickerInput
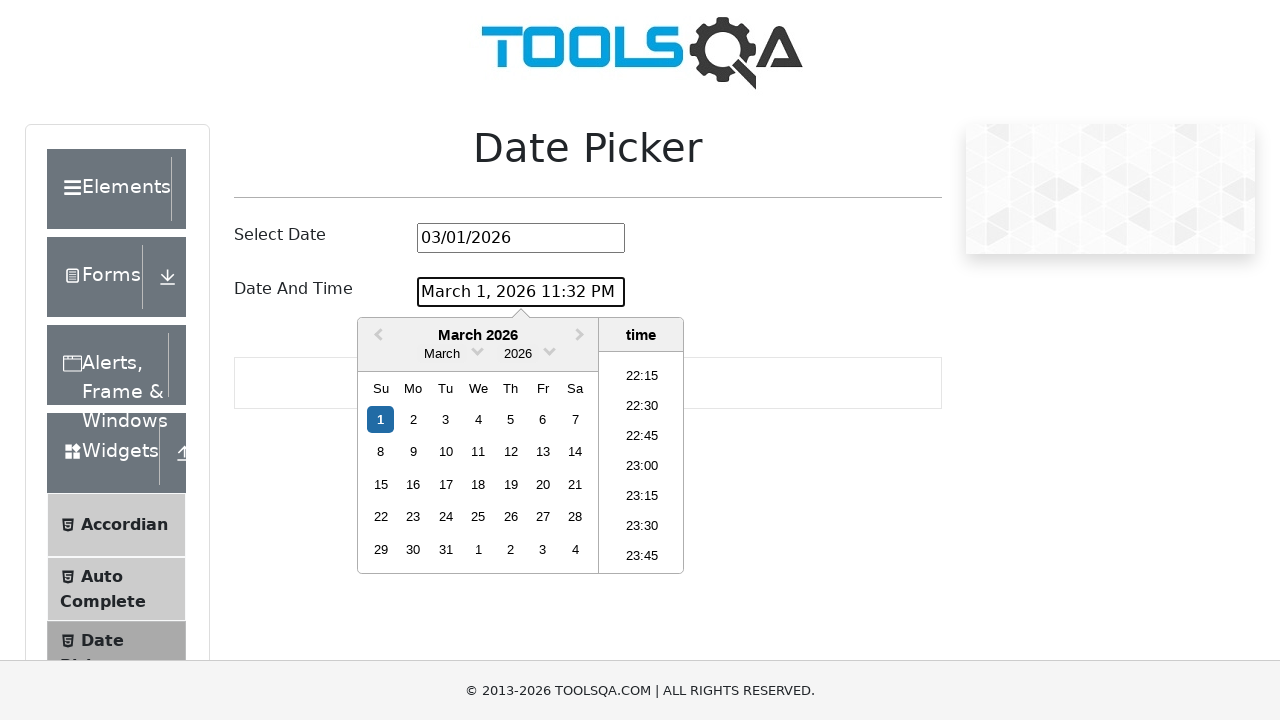

Clicked the previous month navigation button at (376, 336) on .react-datepicker__navigation--previous
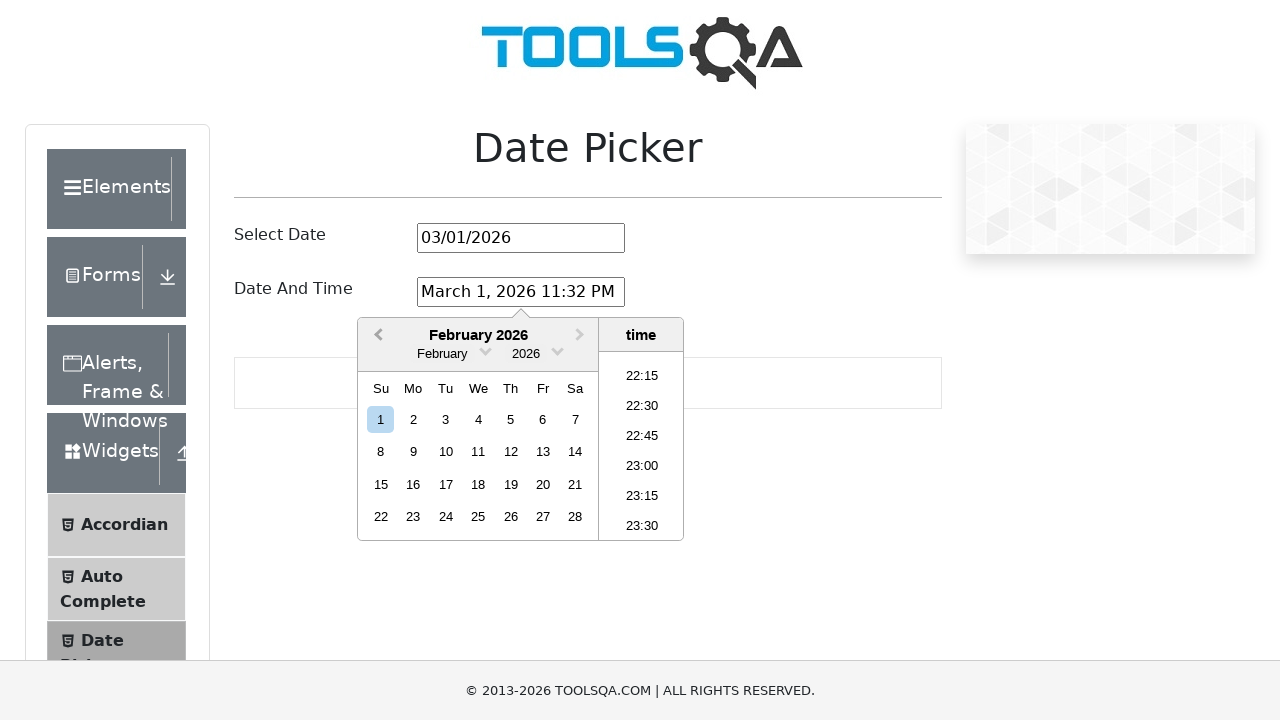

Selected day 10 from the previous month at (446, 452) on .react-datepicker__day--010:not(.react-datepicker__day--outside-month)
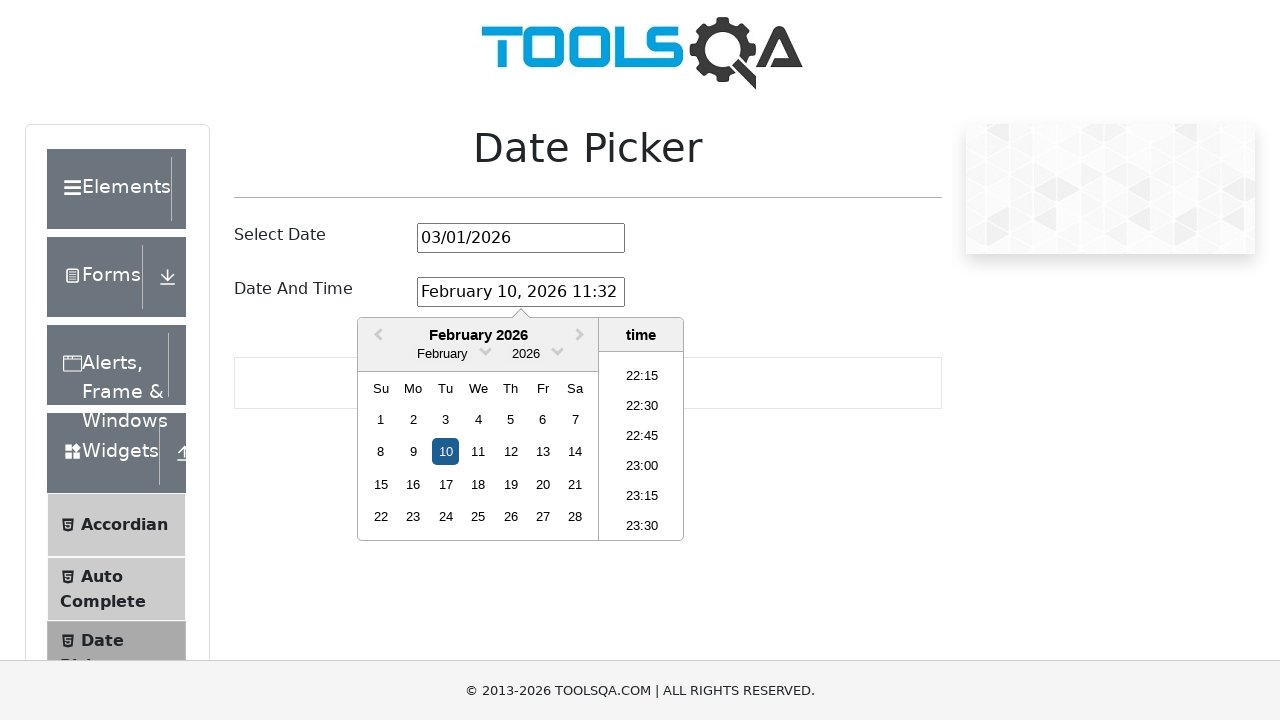

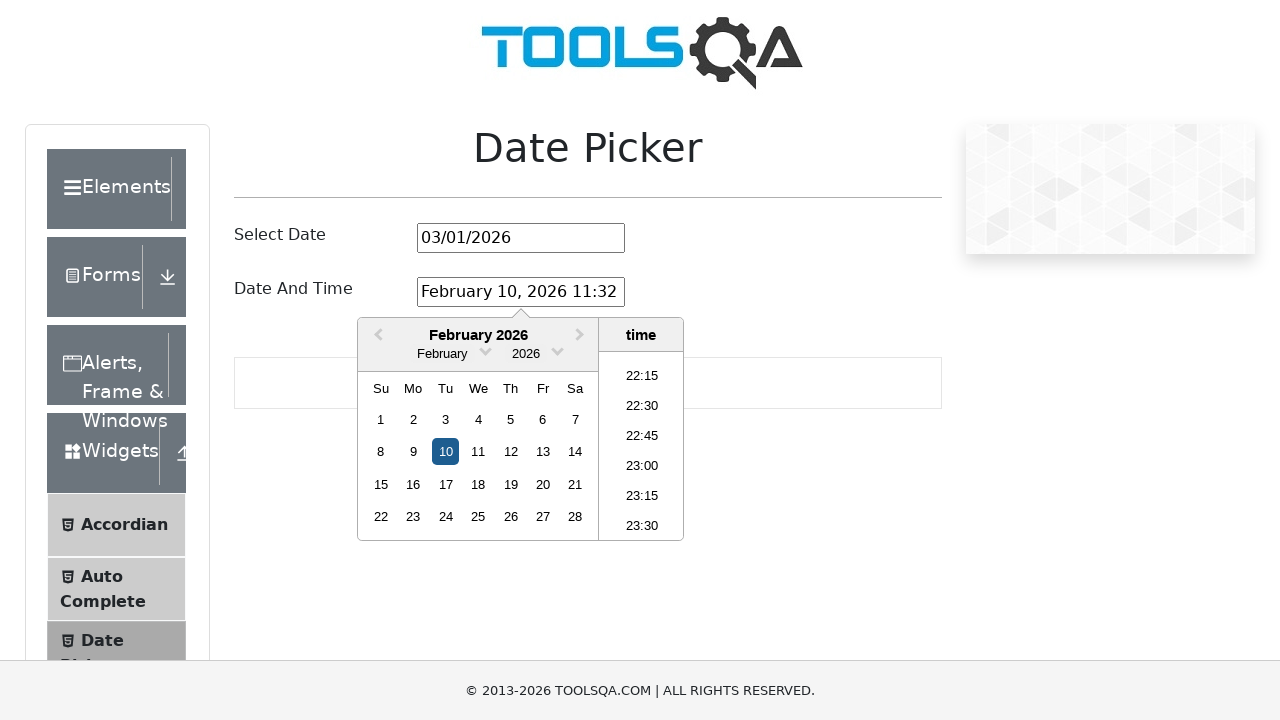